Tests drag and drop functionality within an iframe by dragging a draggable element to a droppable target

Starting URL: https://jqueryui.com/droppable/

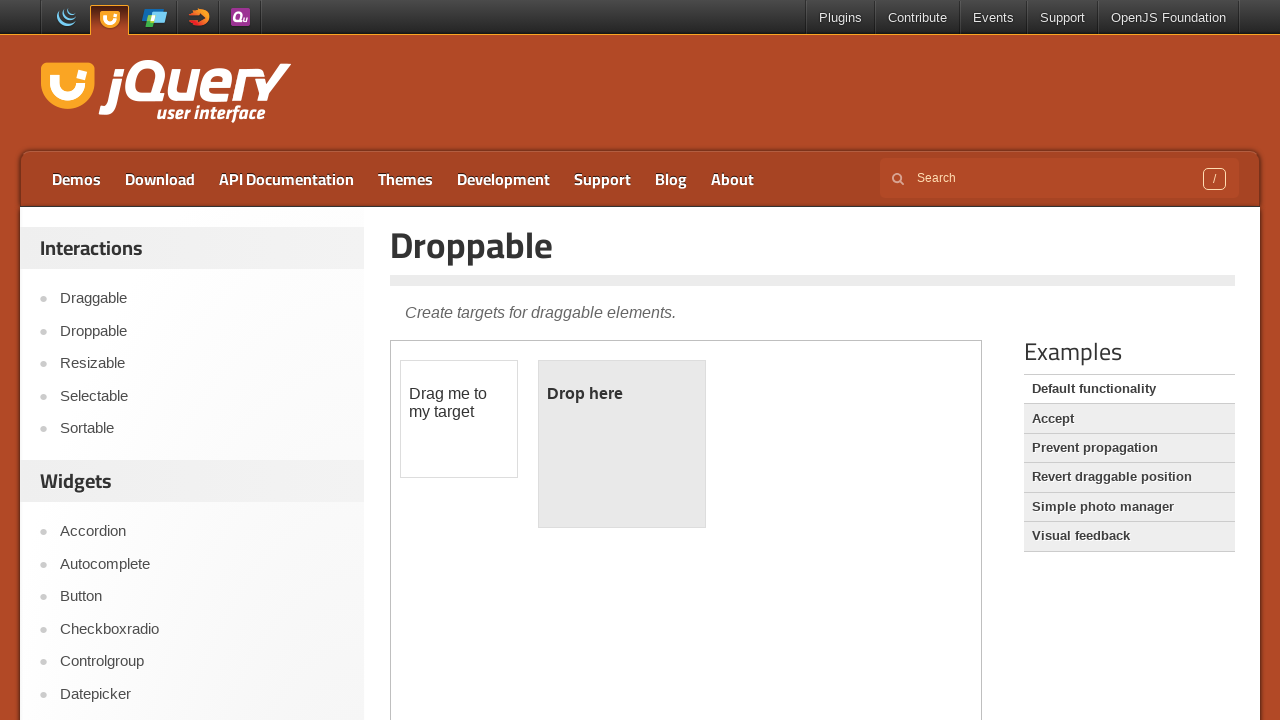

Navigated to jQuery UI droppable demo page
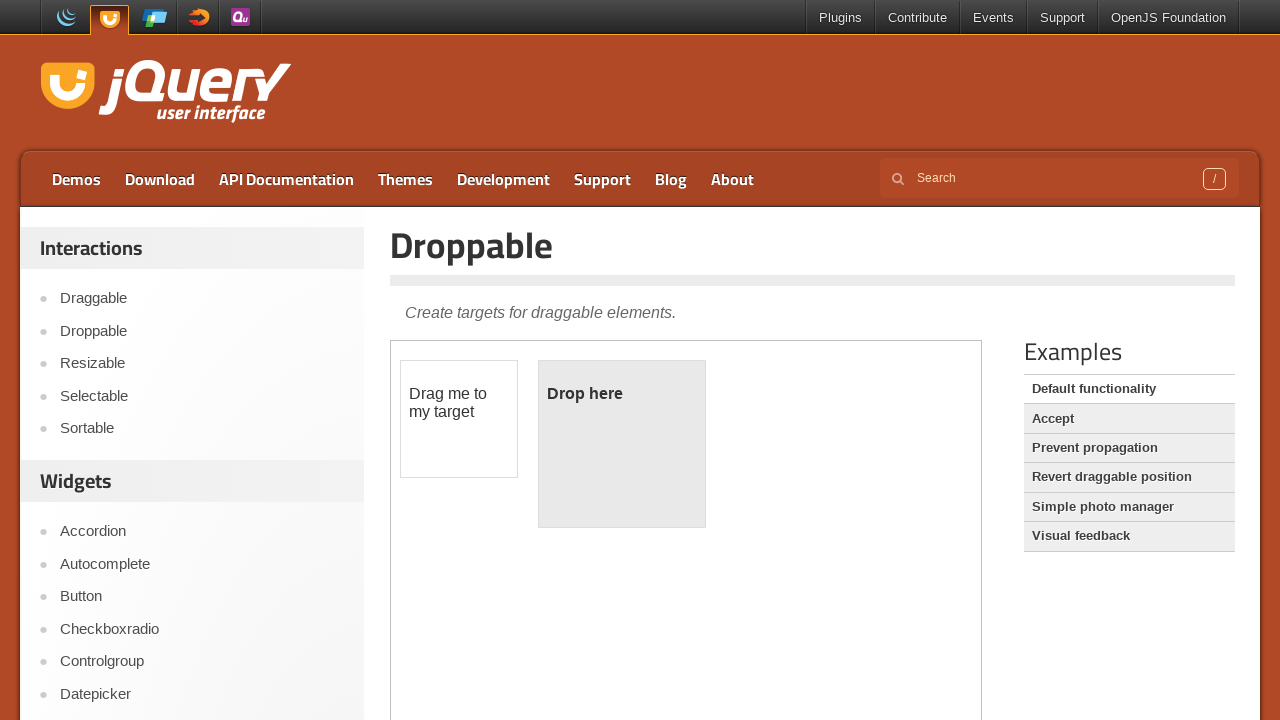

Found 1 iframe(s) on the page
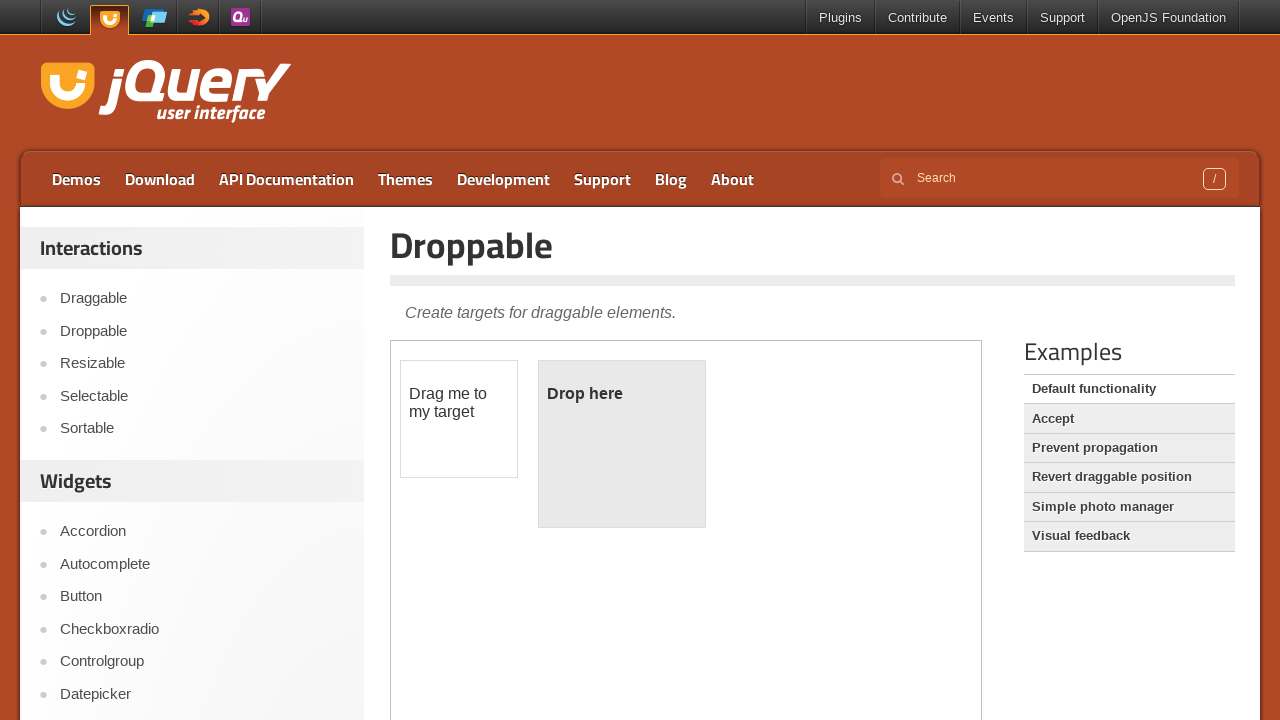

Located the first iframe on the page
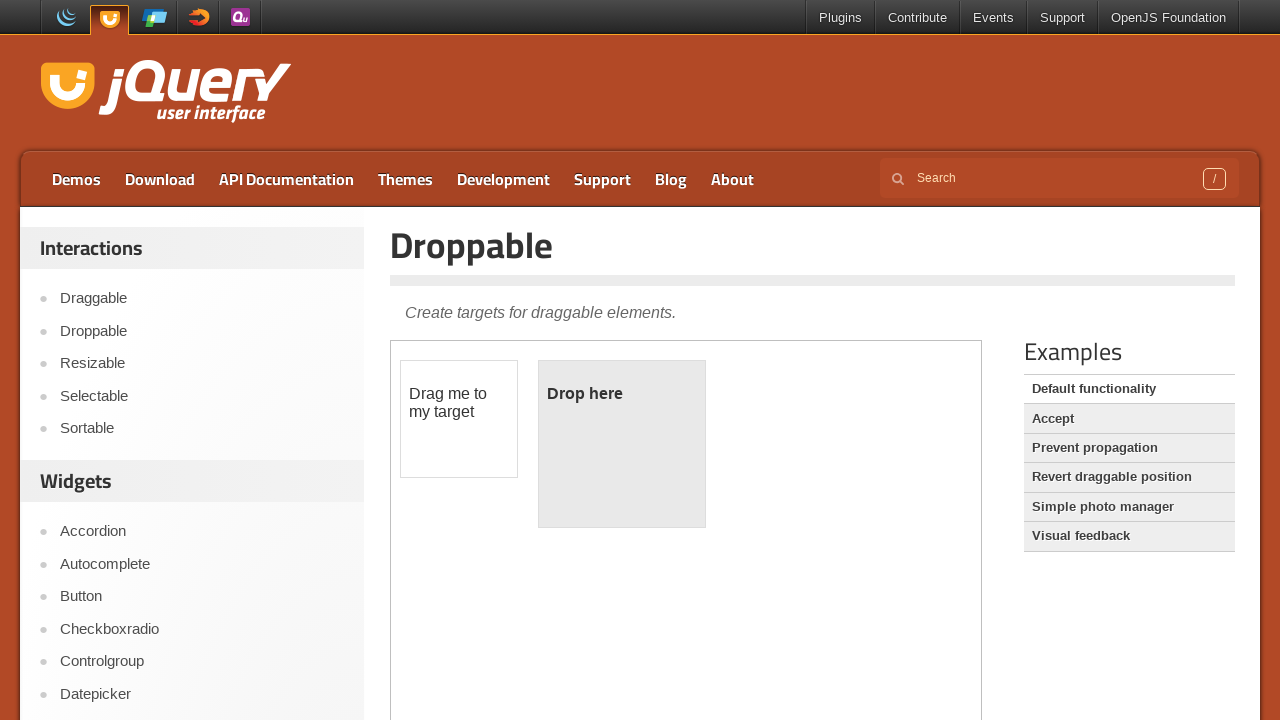

Located draggable element within iframe
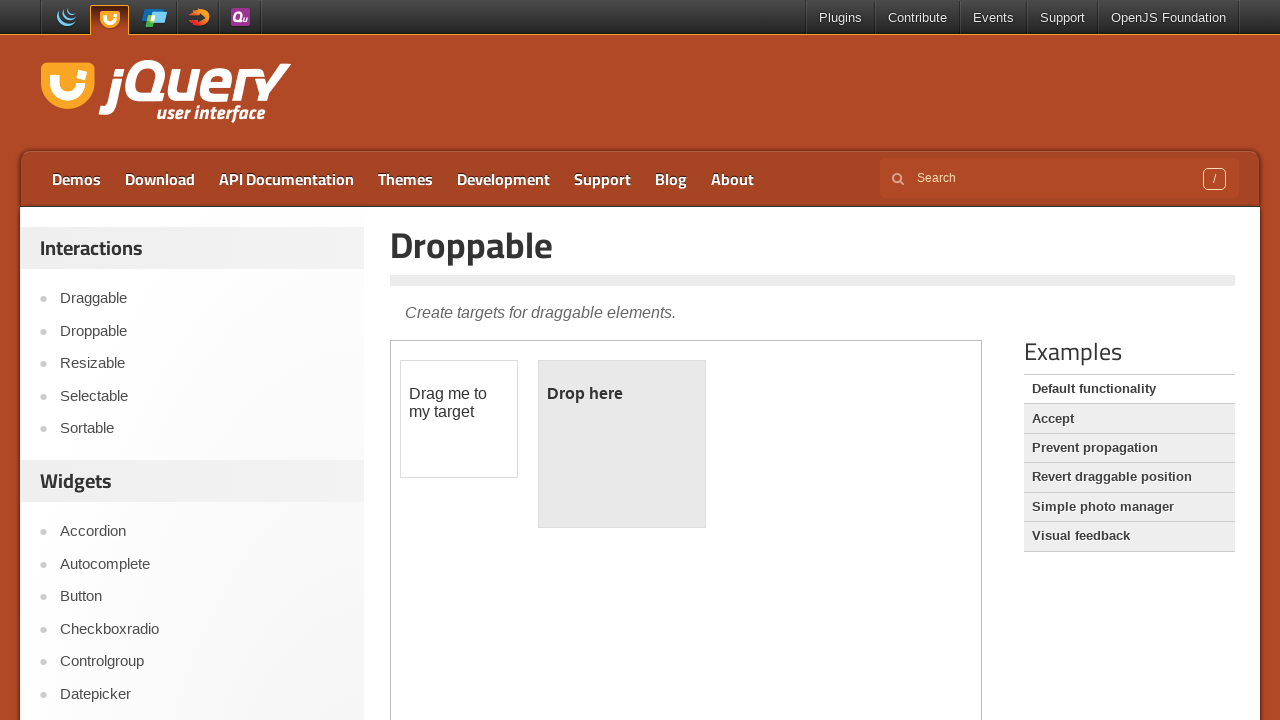

Located droppable target element within iframe
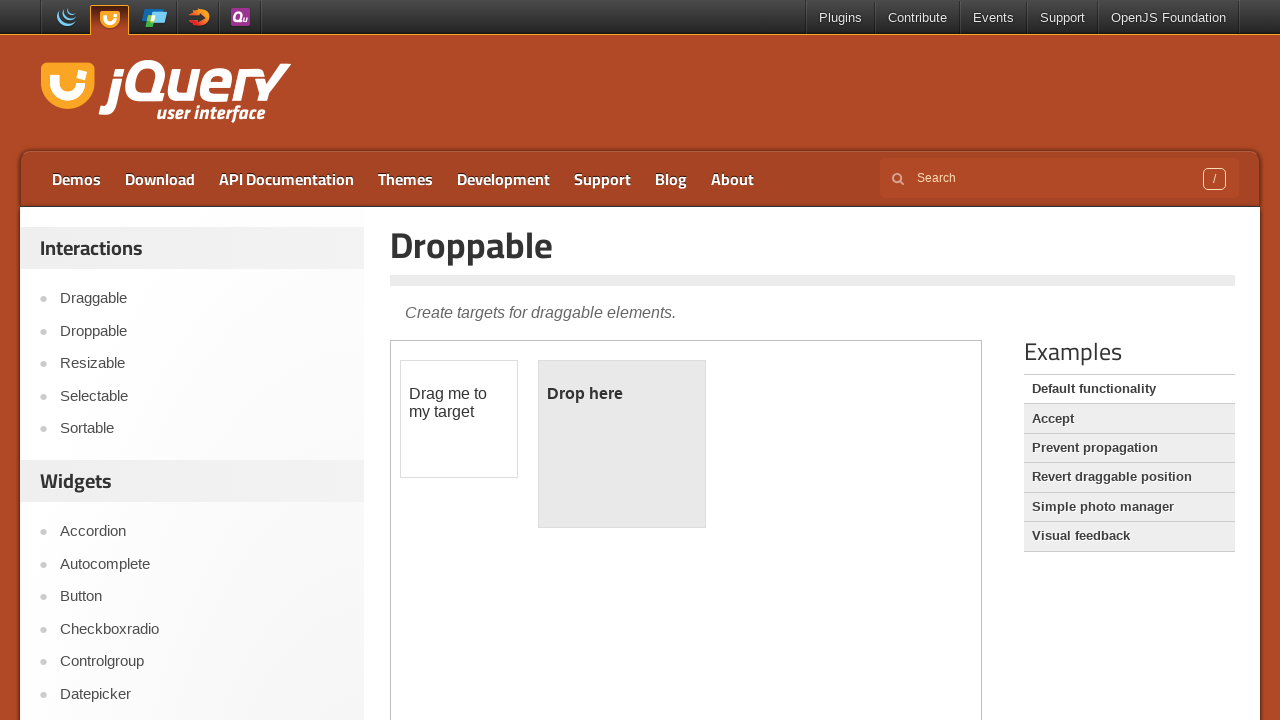

Dragged draggable element to droppable target at (622, 444)
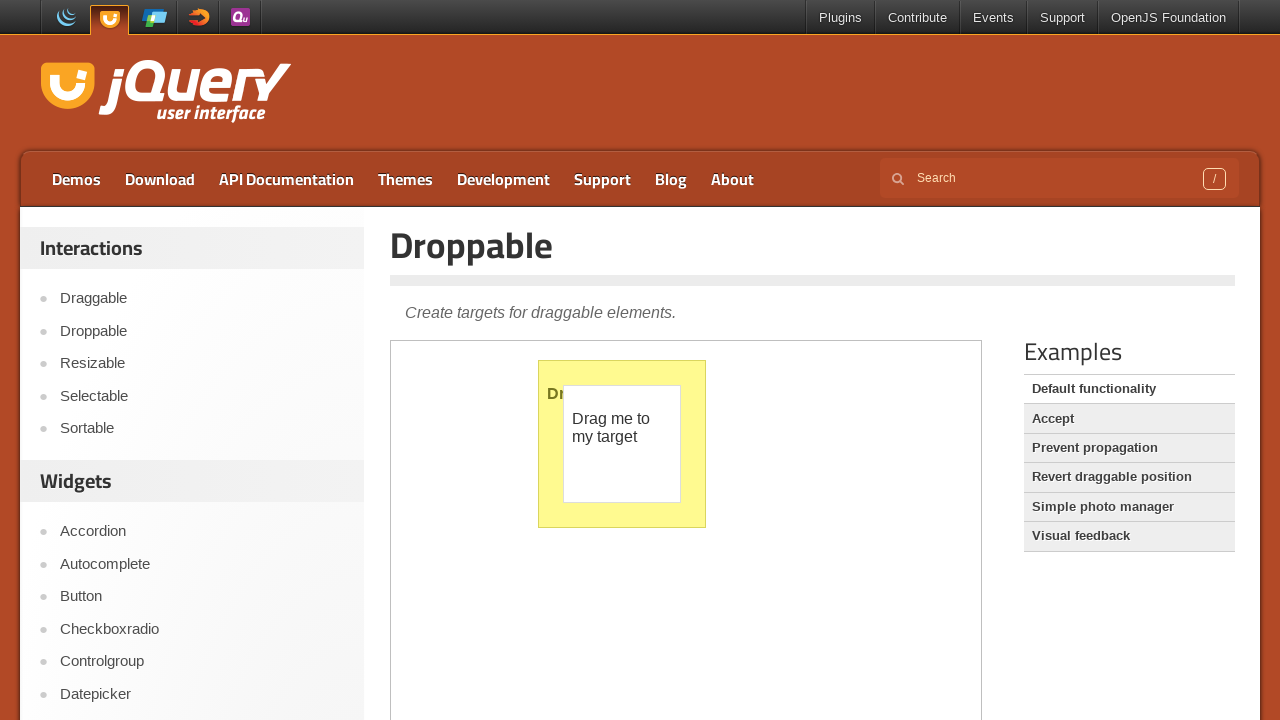

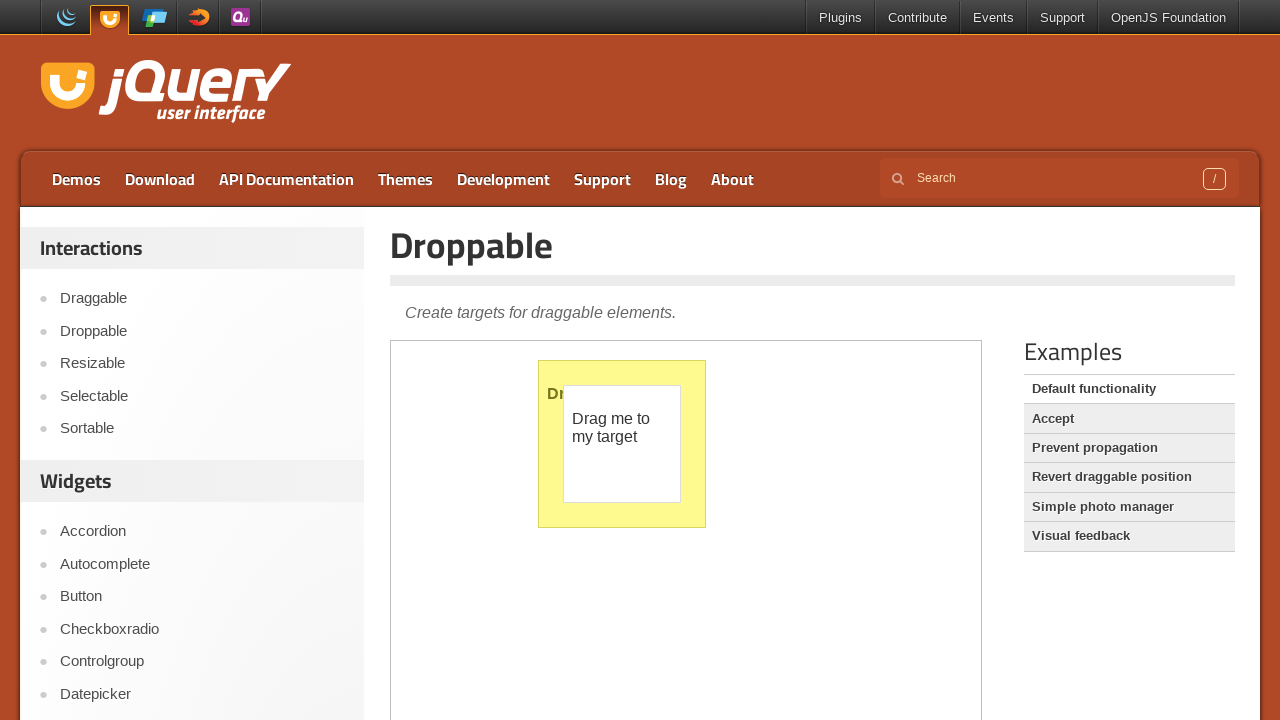